Navigates to the checkboxes page by clicking the Checkboxes link and checks the first checkbox

Starting URL: https://the-internet.herokuapp.com/

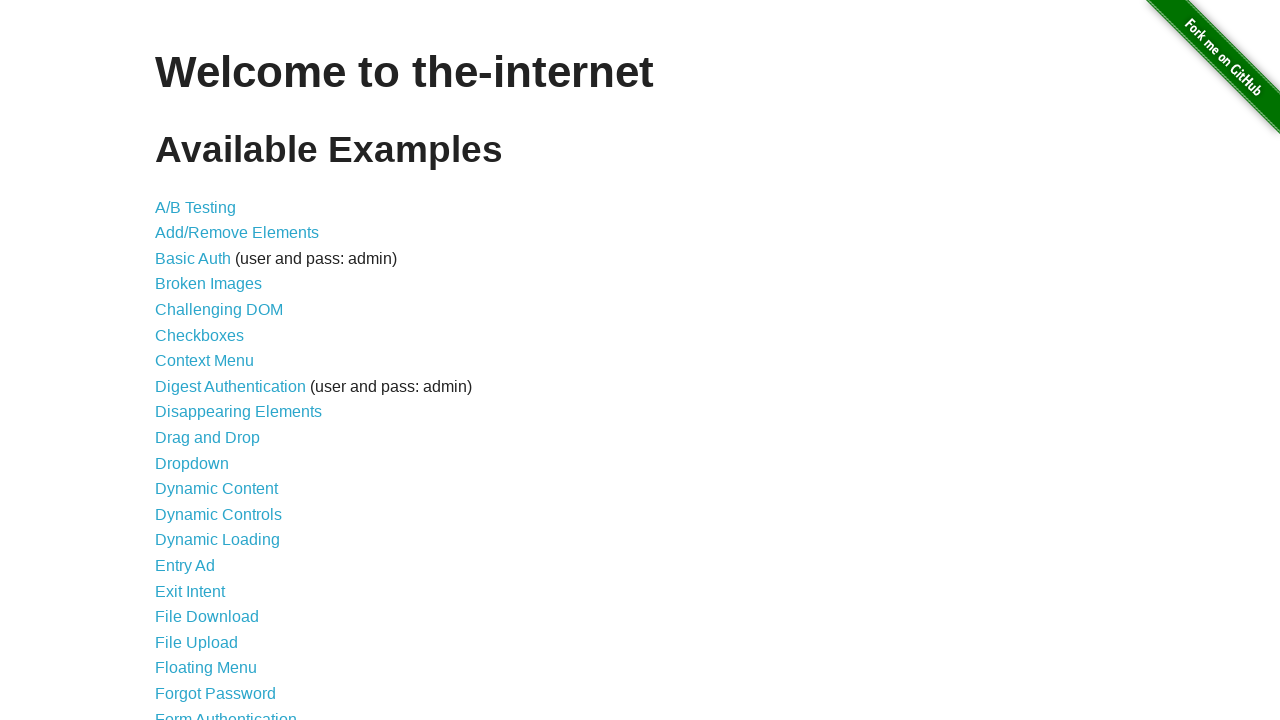

Clicked Checkboxes link to navigate to checkboxes page at (200, 335) on internal:role=link[name="Checkboxes"i]
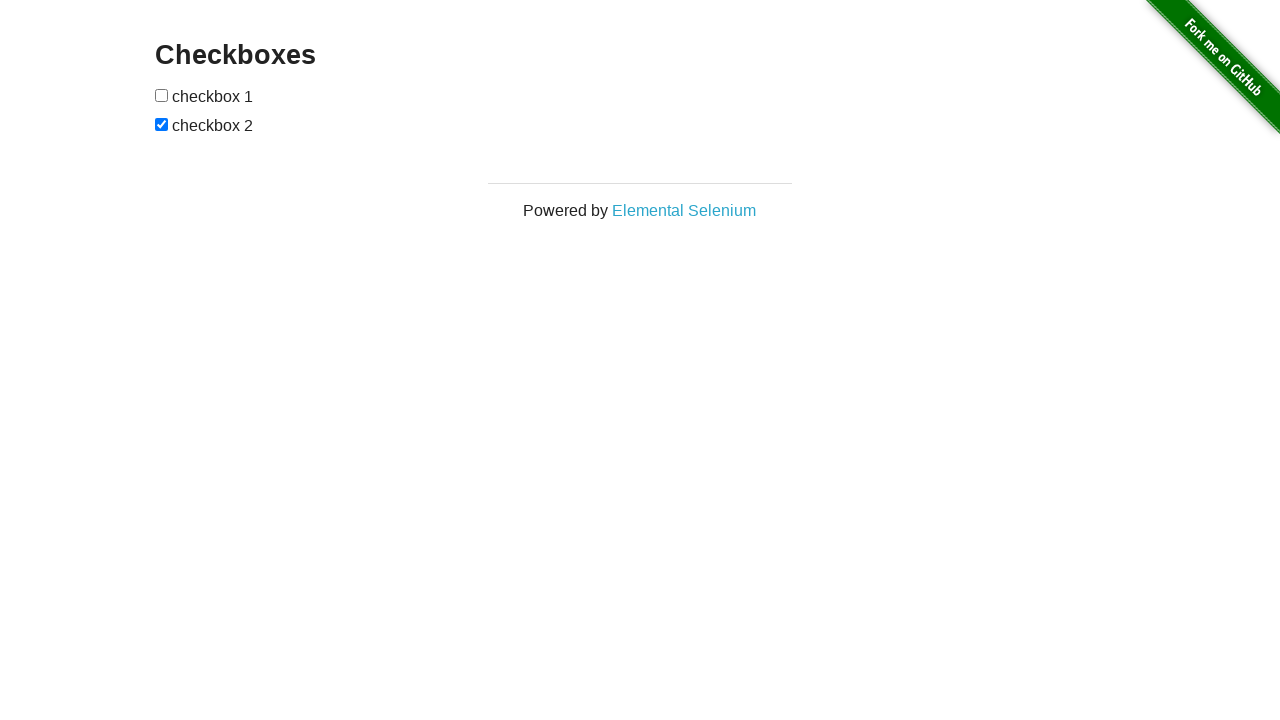

Navigated to checkboxes page
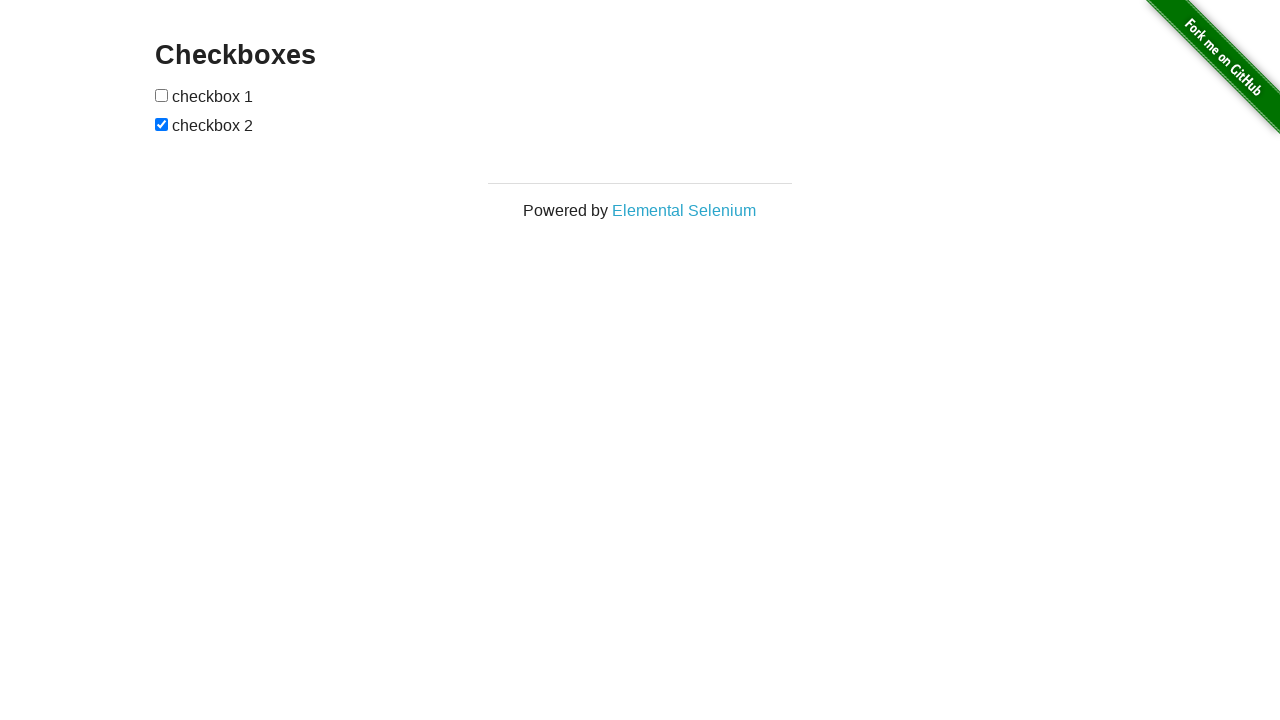

Checked the first checkbox at (162, 95) on input[type="checkbox"] >> nth=0
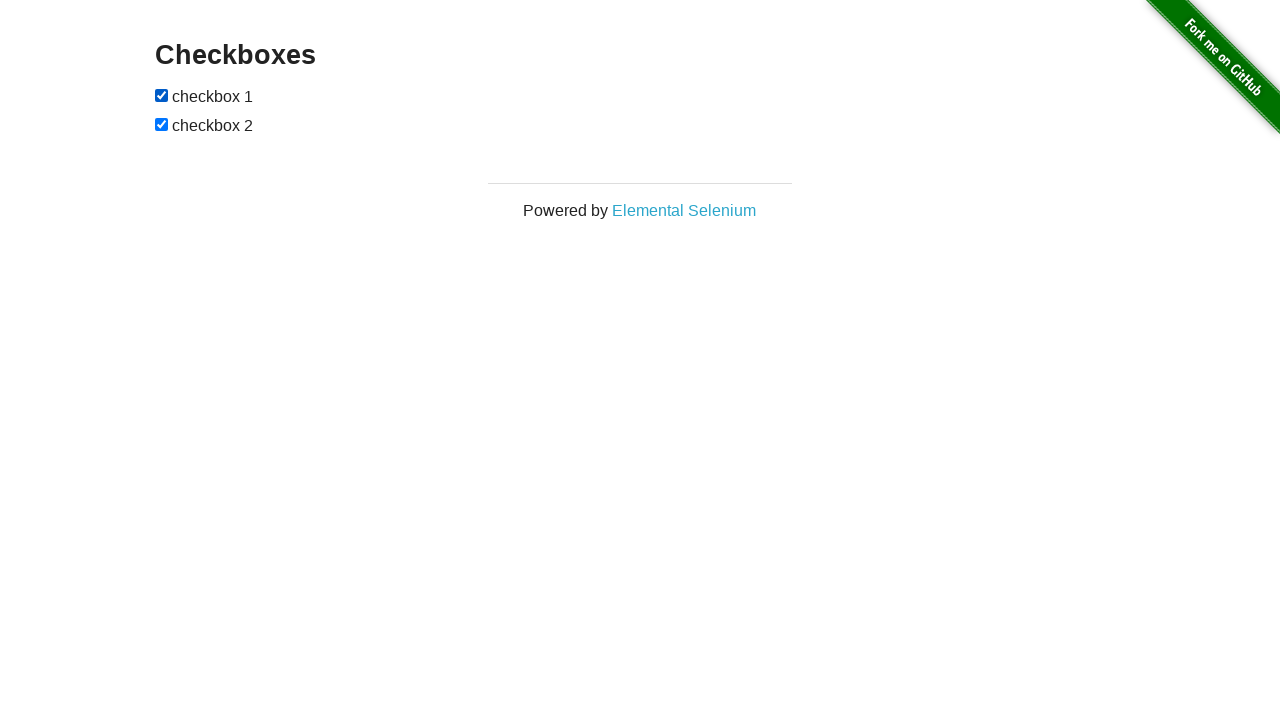

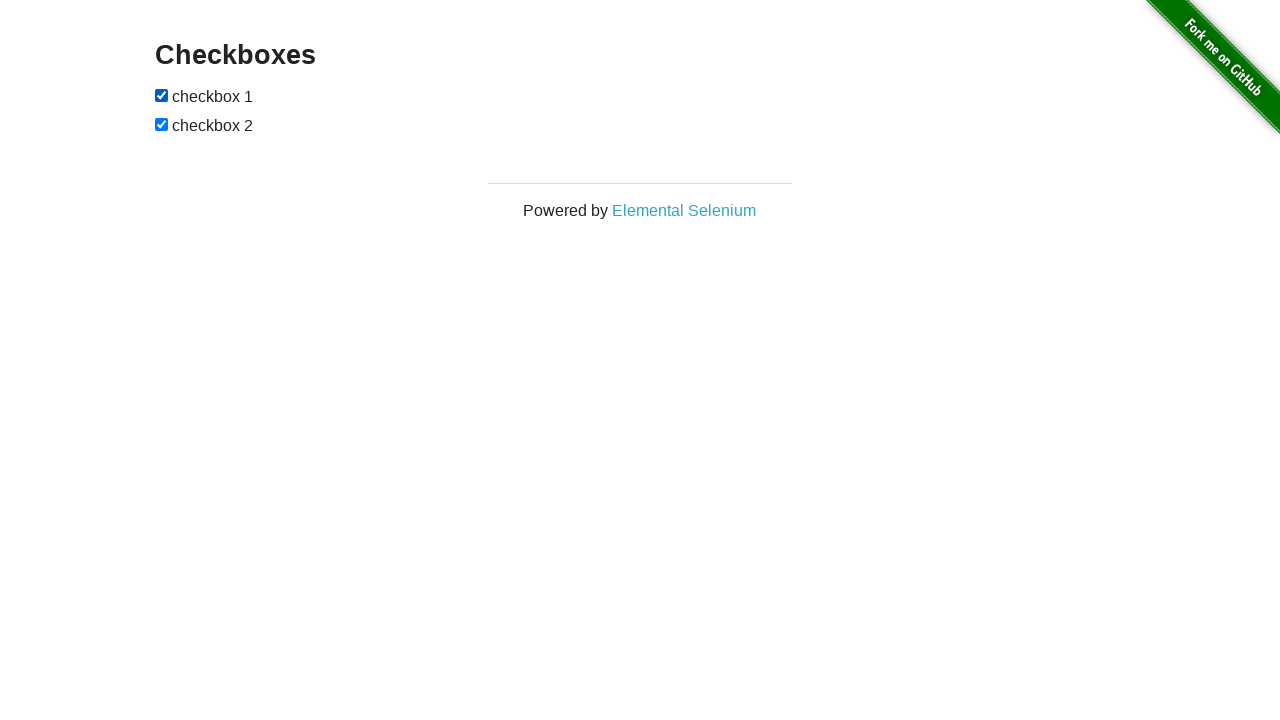